Tests a registration form by filling in first name, last name, and email fields, then submitting the form to verify successful registration.

Starting URL: http://suninjuly.github.io/registration1.html

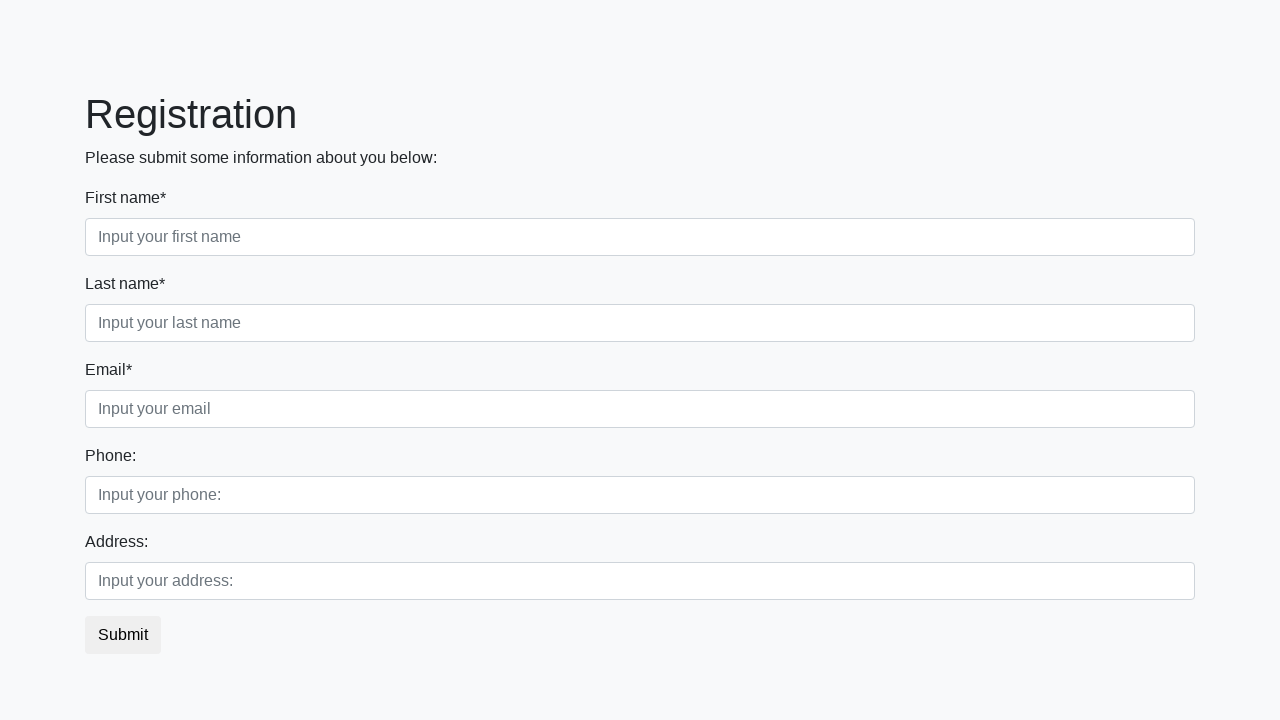

Navigated to registration form page
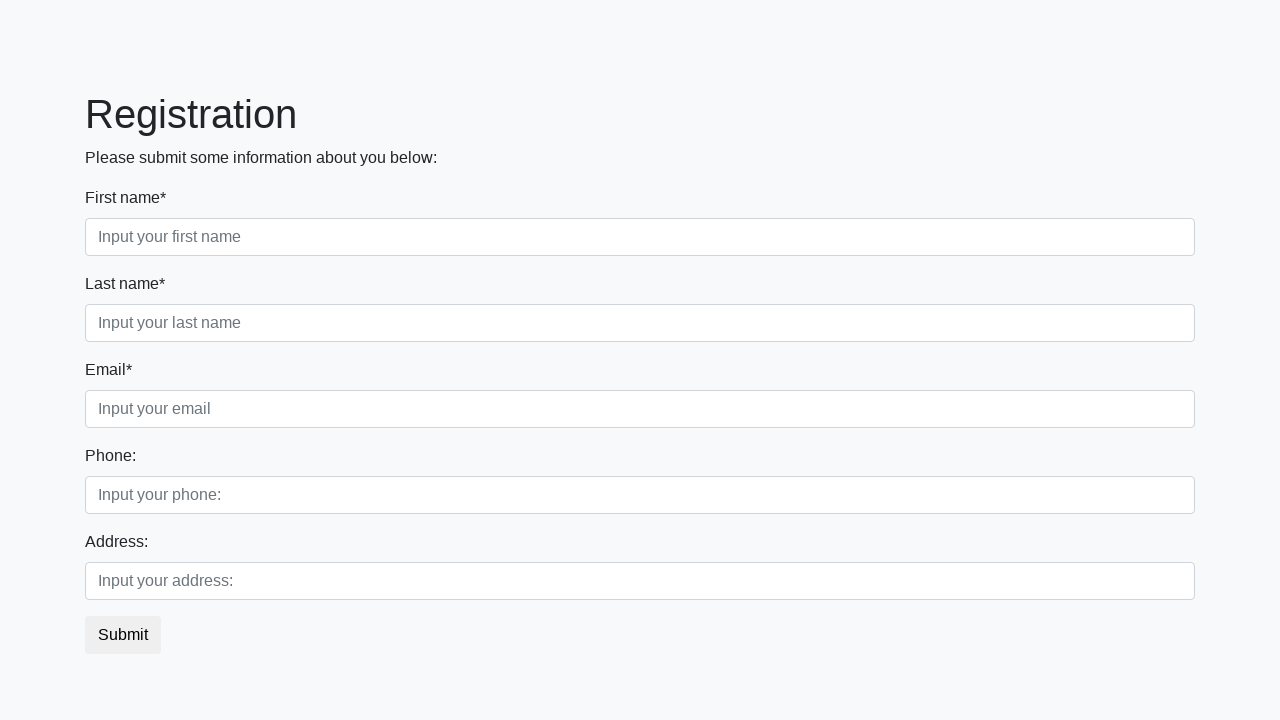

Filled in first name field with 'Alexander' on //label[text()='First name*']/following-sibling::input
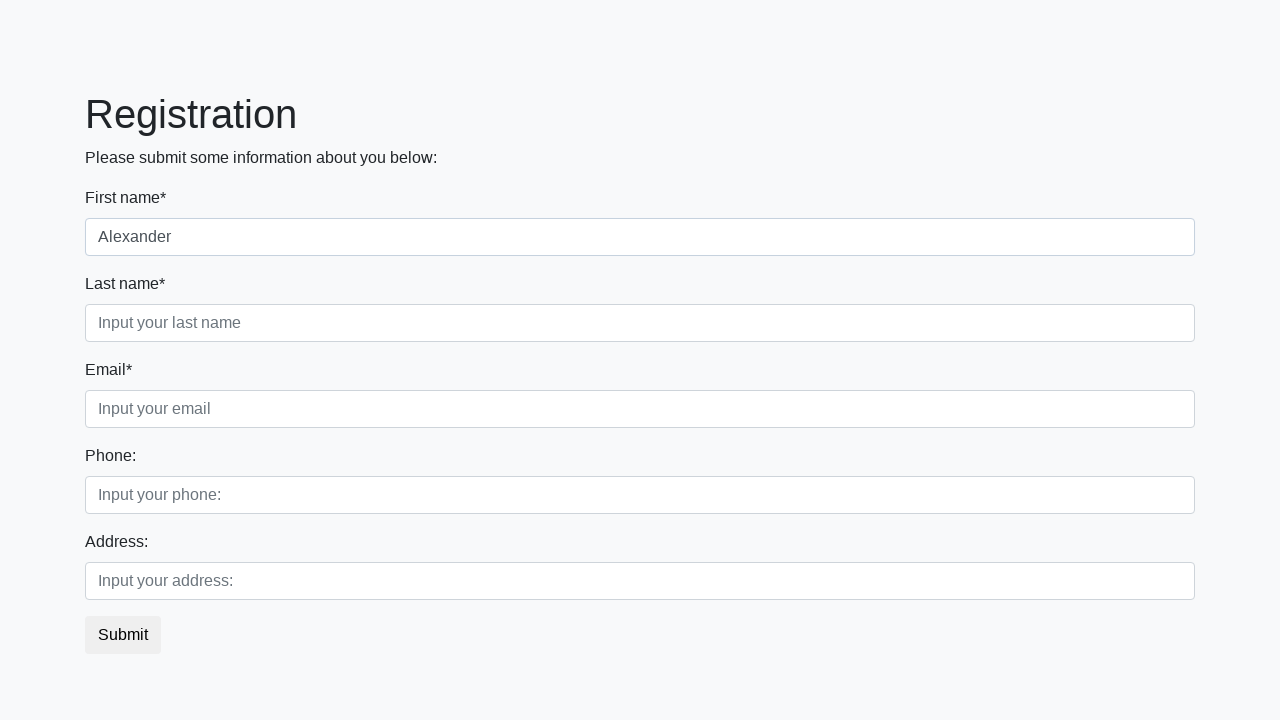

Filled in last name field with 'Johnson' on //label[text()='Last name*']/following-sibling::input
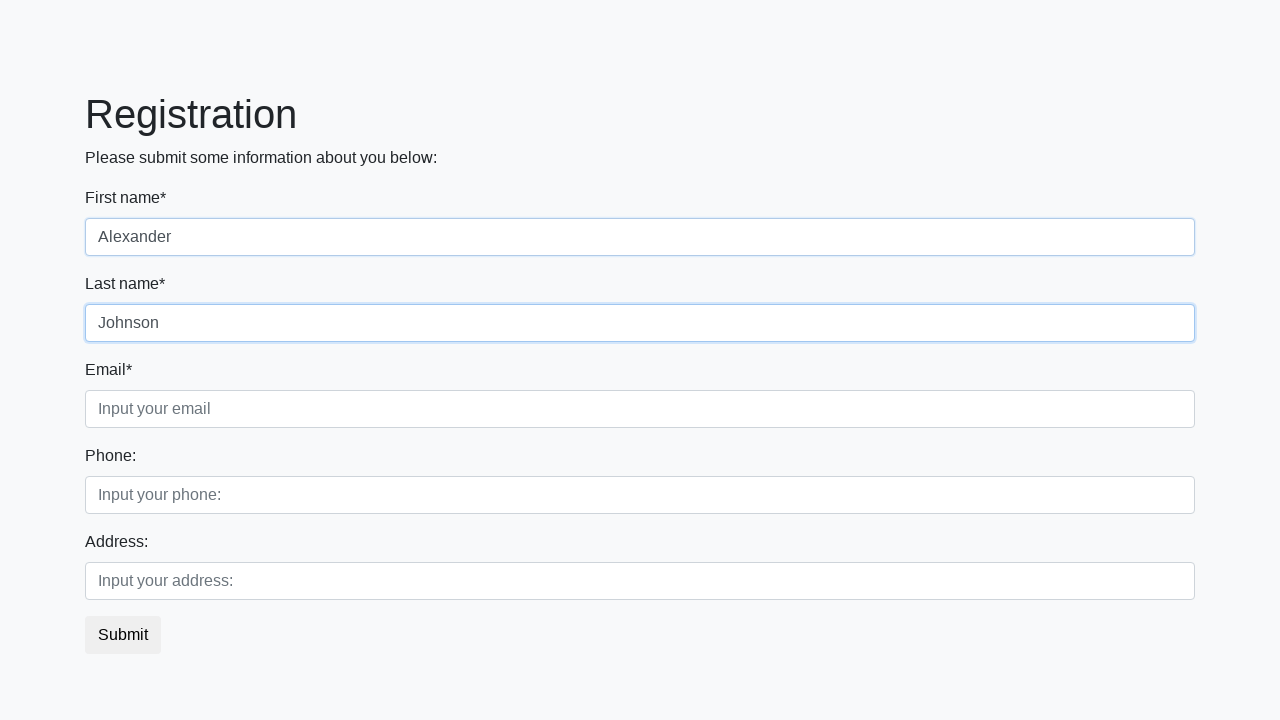

Filled in email field with 'alexander.johnson@example.com' on //label[text()='Email*']/following-sibling::input
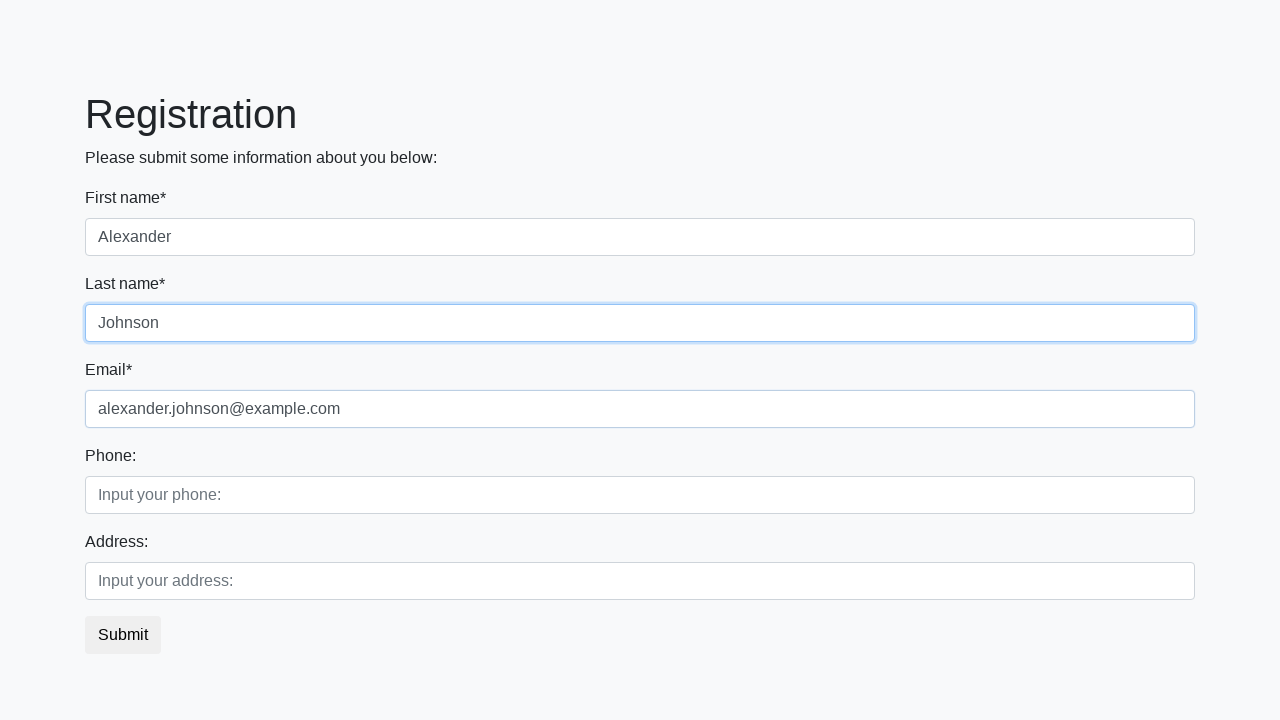

Clicked the Submit button at (123, 635) on xpath=//button[text()='Submit']
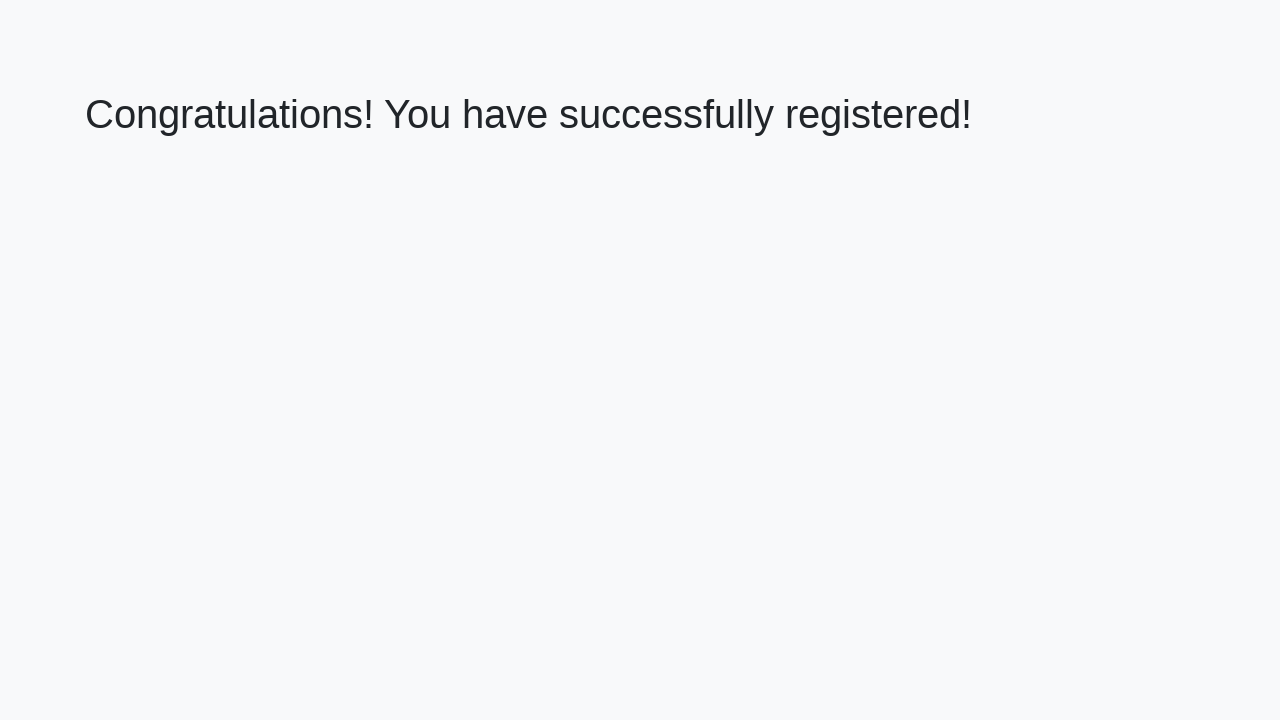

Waited for network to be idle - form submission completed
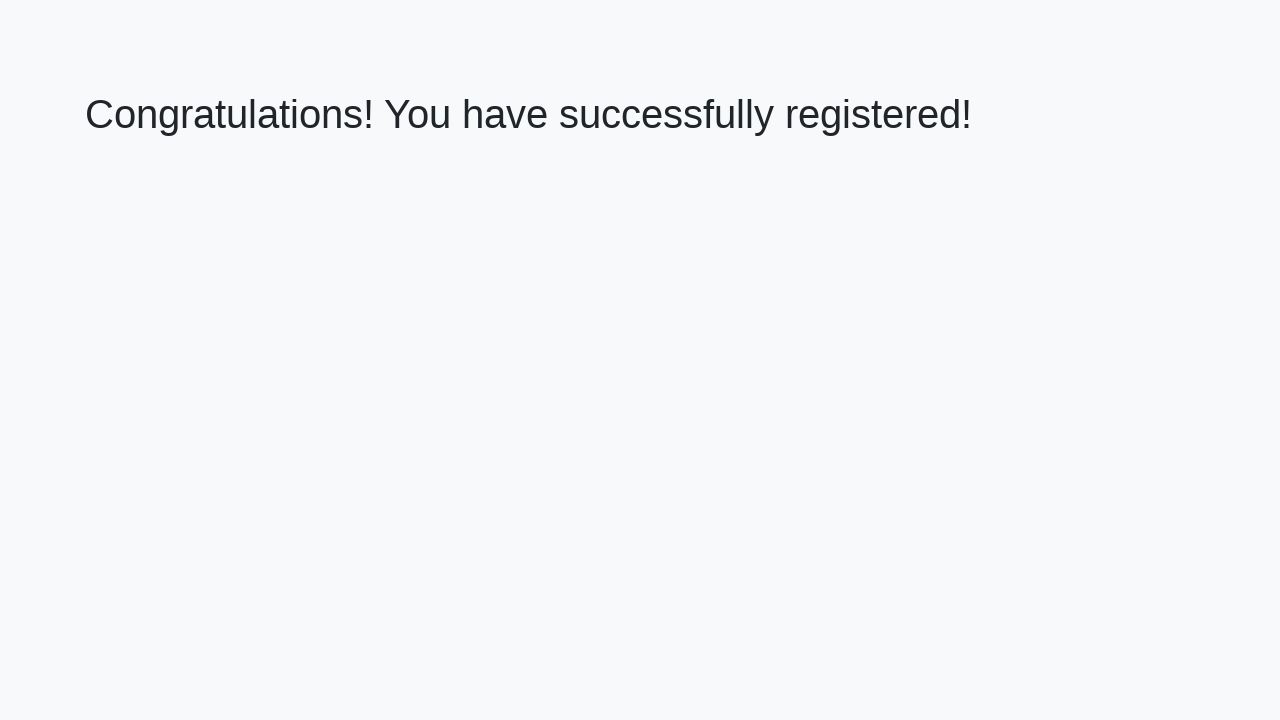

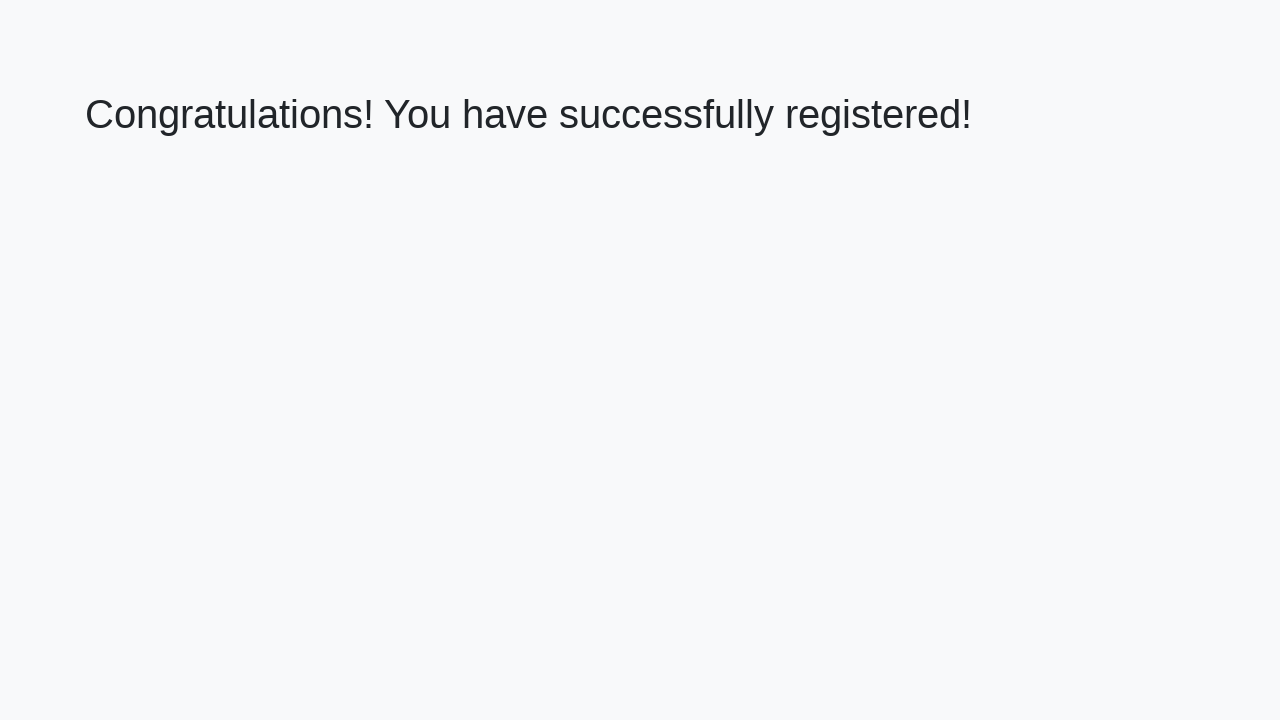